Tests a sample to-do application by clicking on checkboxes to mark items as done, adding a new item to the list, and verifying the added item appears correctly.

Starting URL: https://lambdatest.github.io/sample-todo-app/

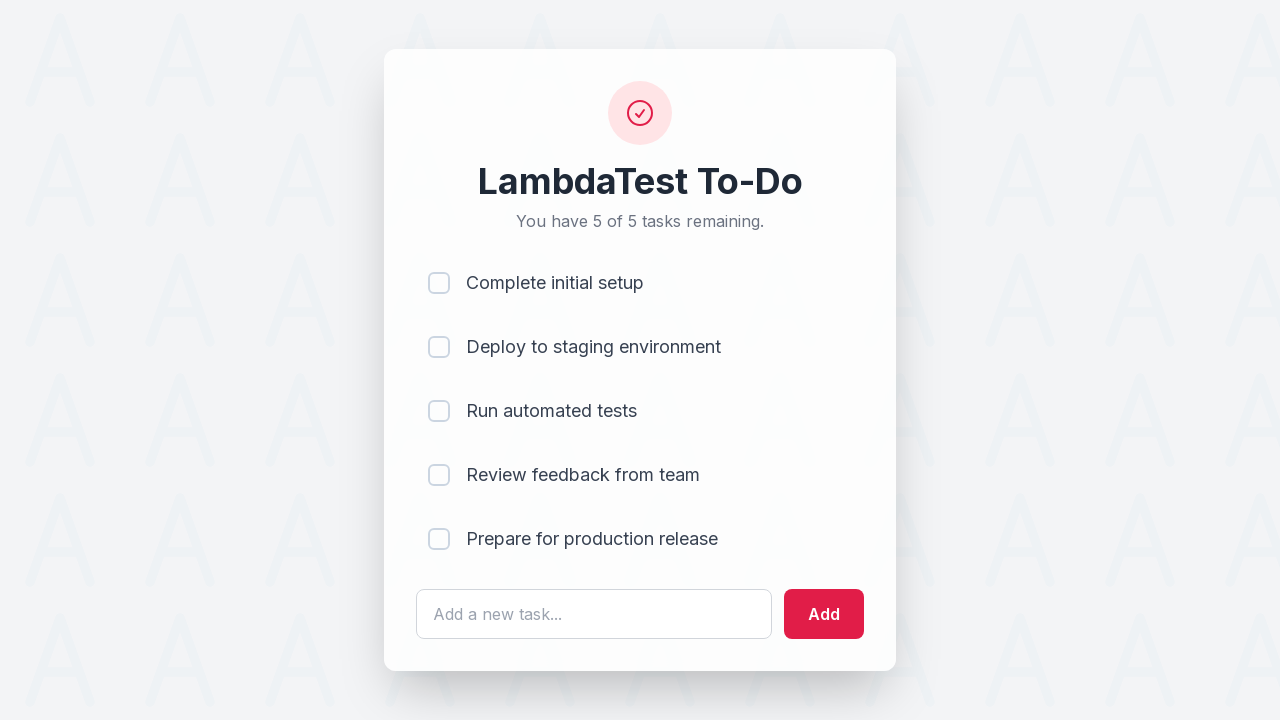

First list item appeared
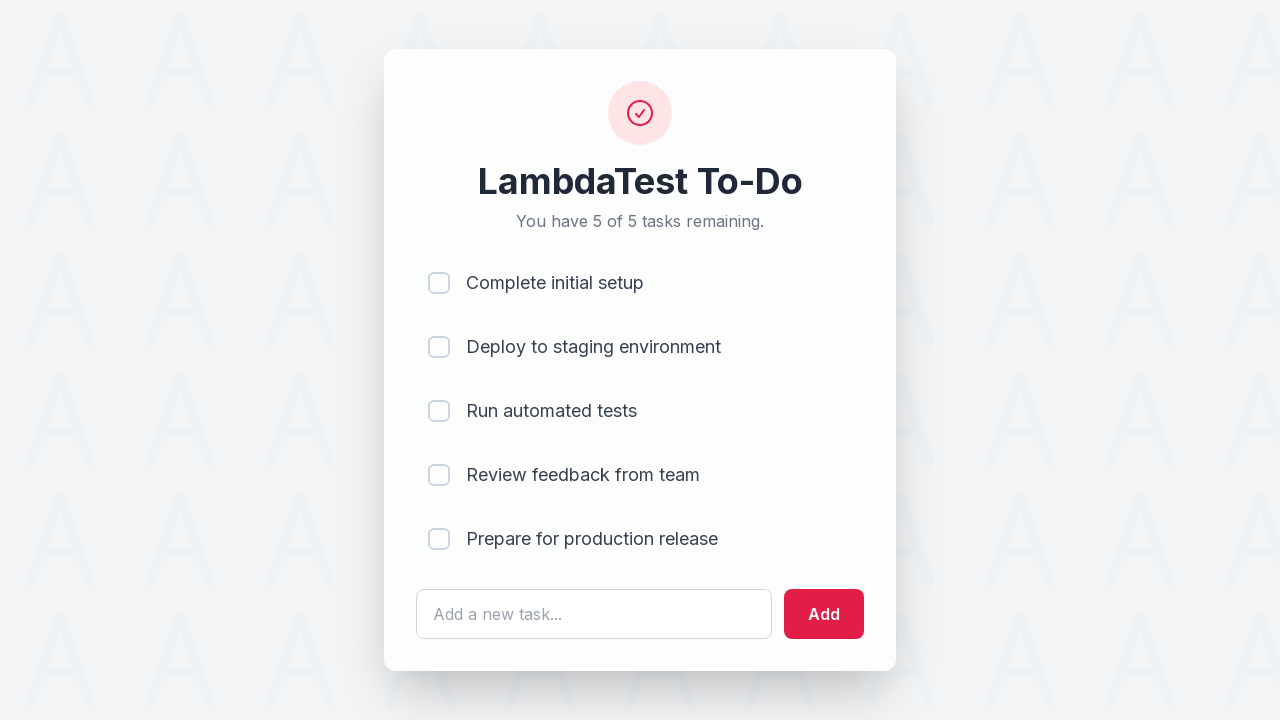

Second list item appeared
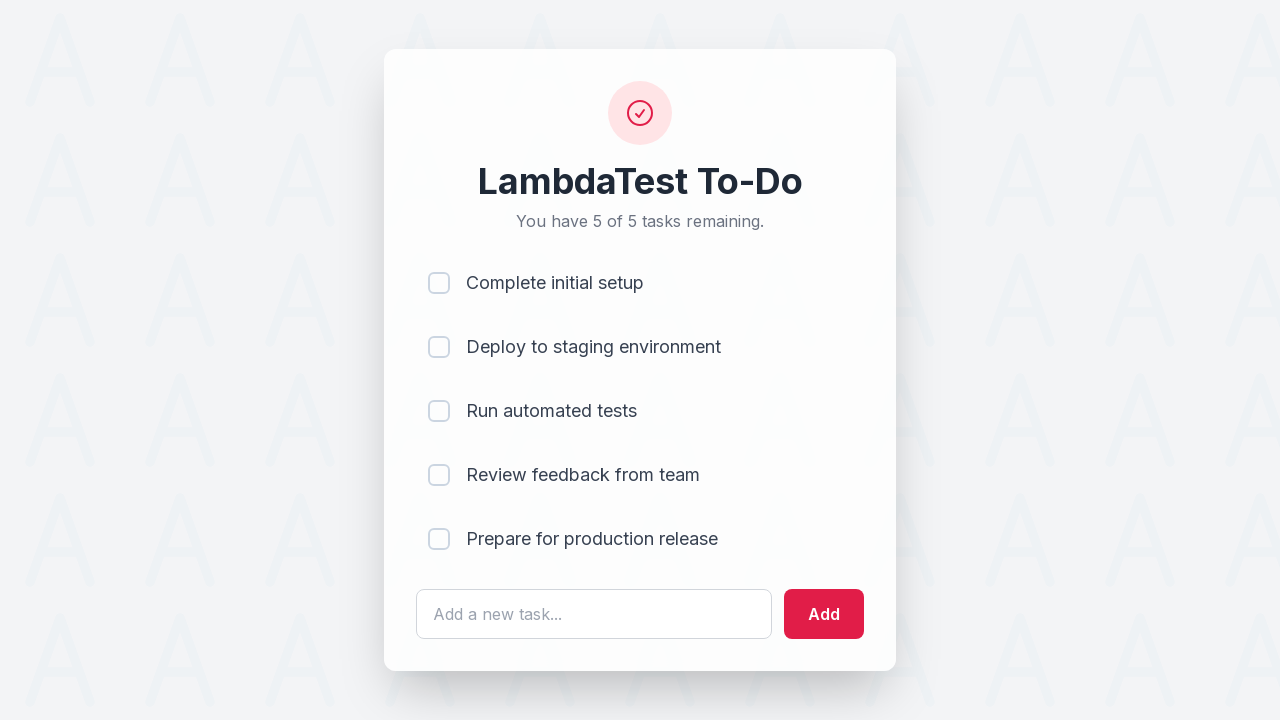

Clicked first checkbox to mark item as done at (439, 283) on [name='li1']
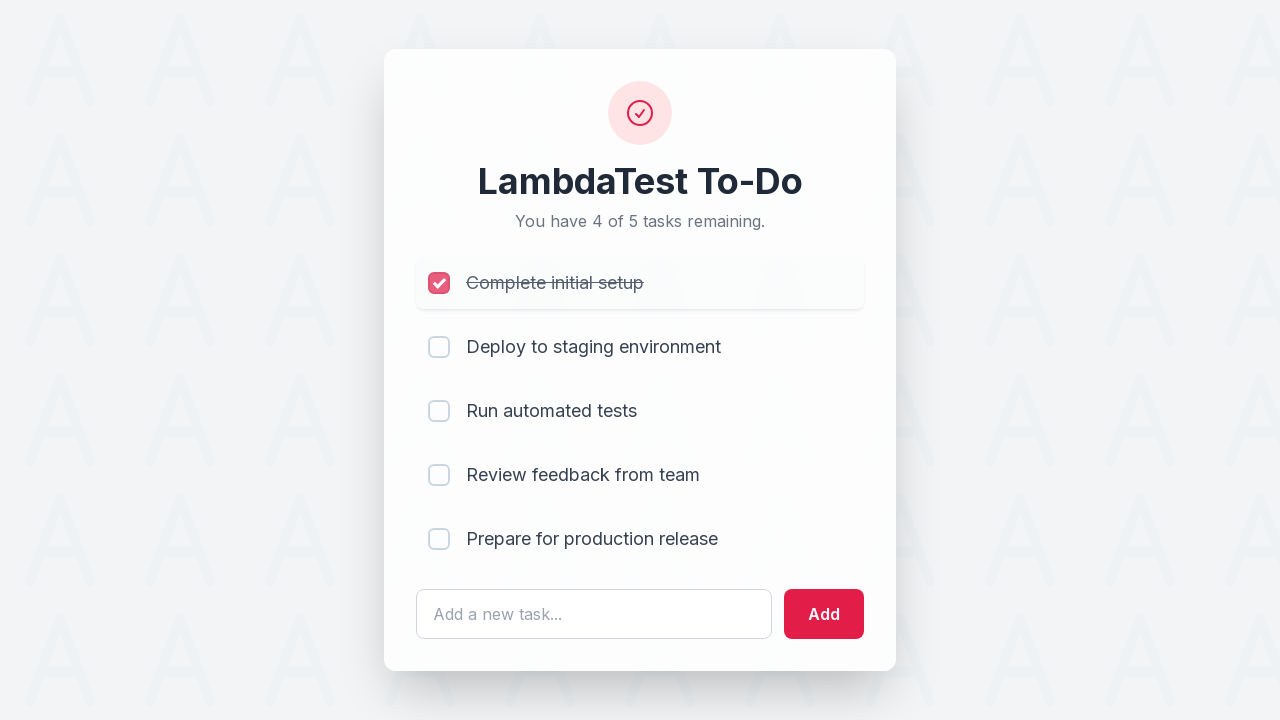

Clicked second checkbox to mark item as done at (439, 347) on [name='li2']
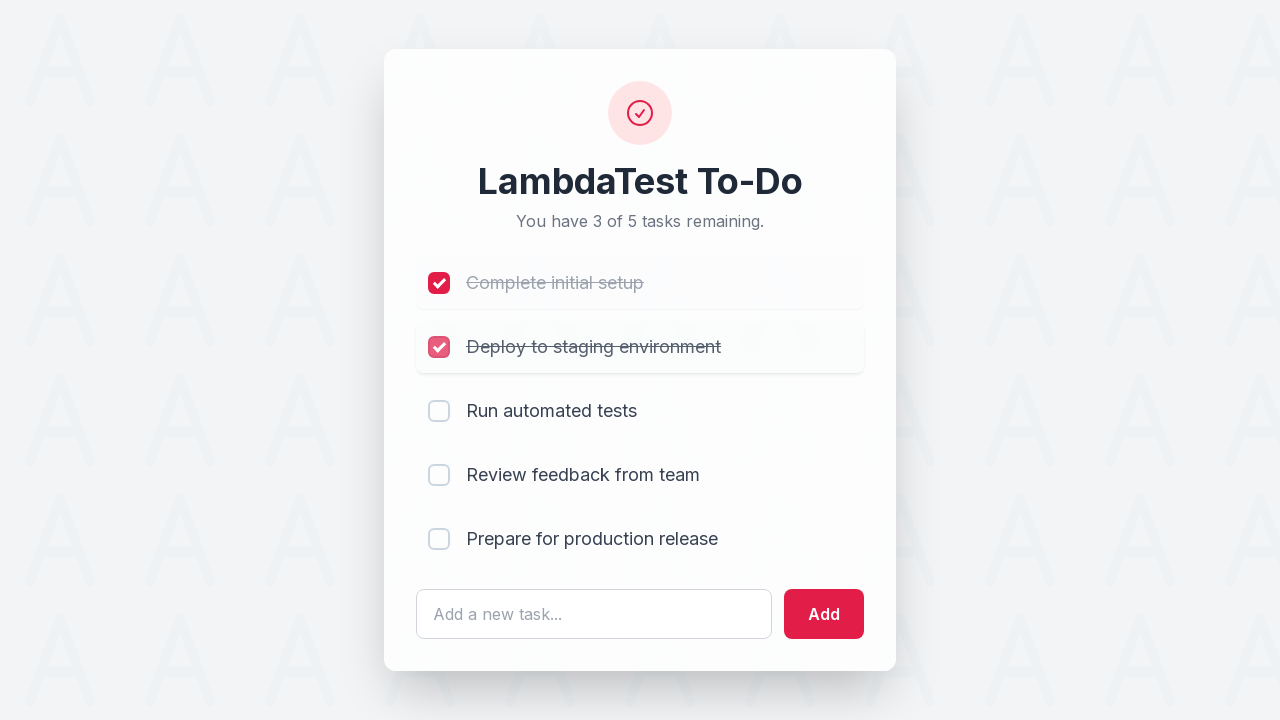

Entered new item text 'Yey Let's add it to list' in input field on #sampletodotext
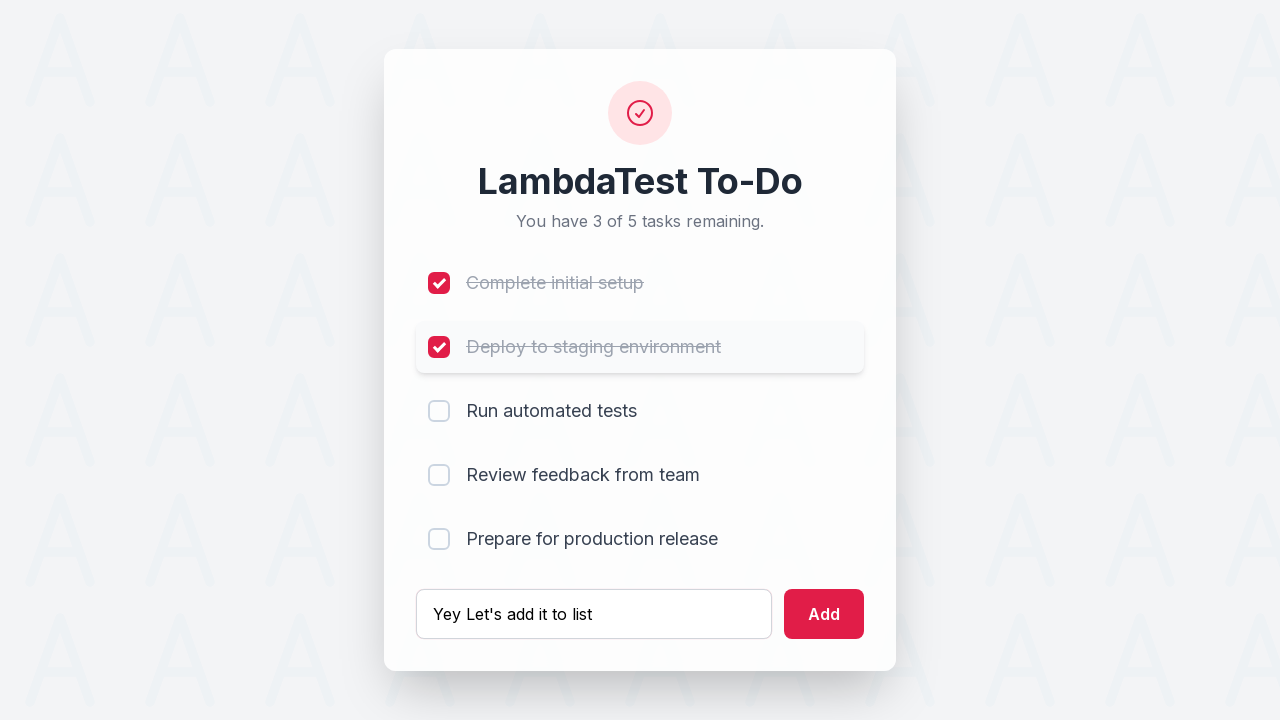

Clicked add button to add new item to list at (824, 614) on #addbutton
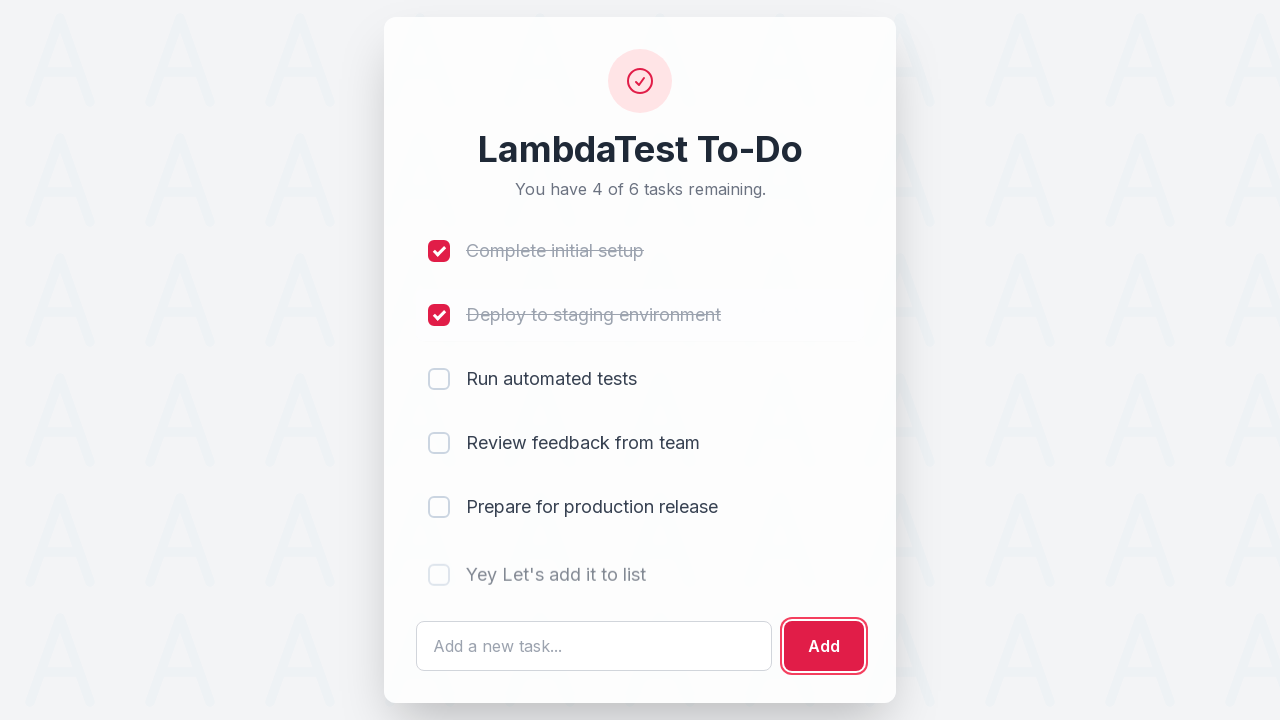

Verified newly added item appeared in the list
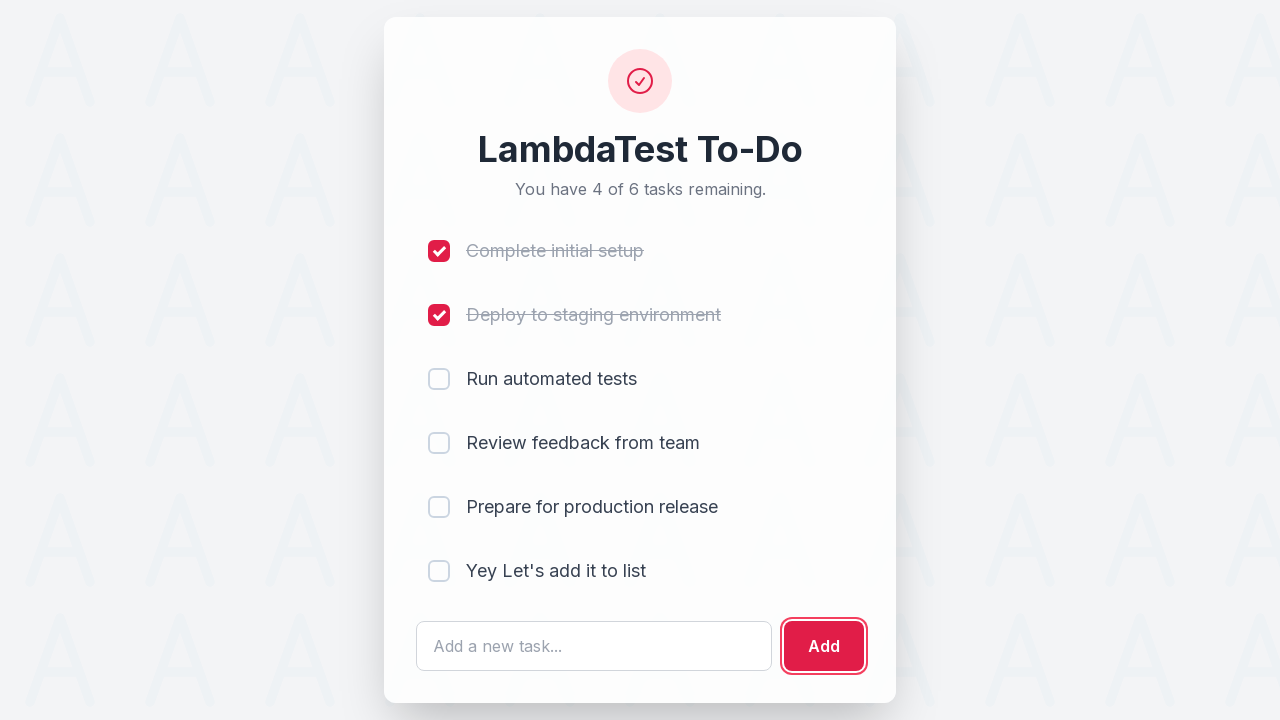

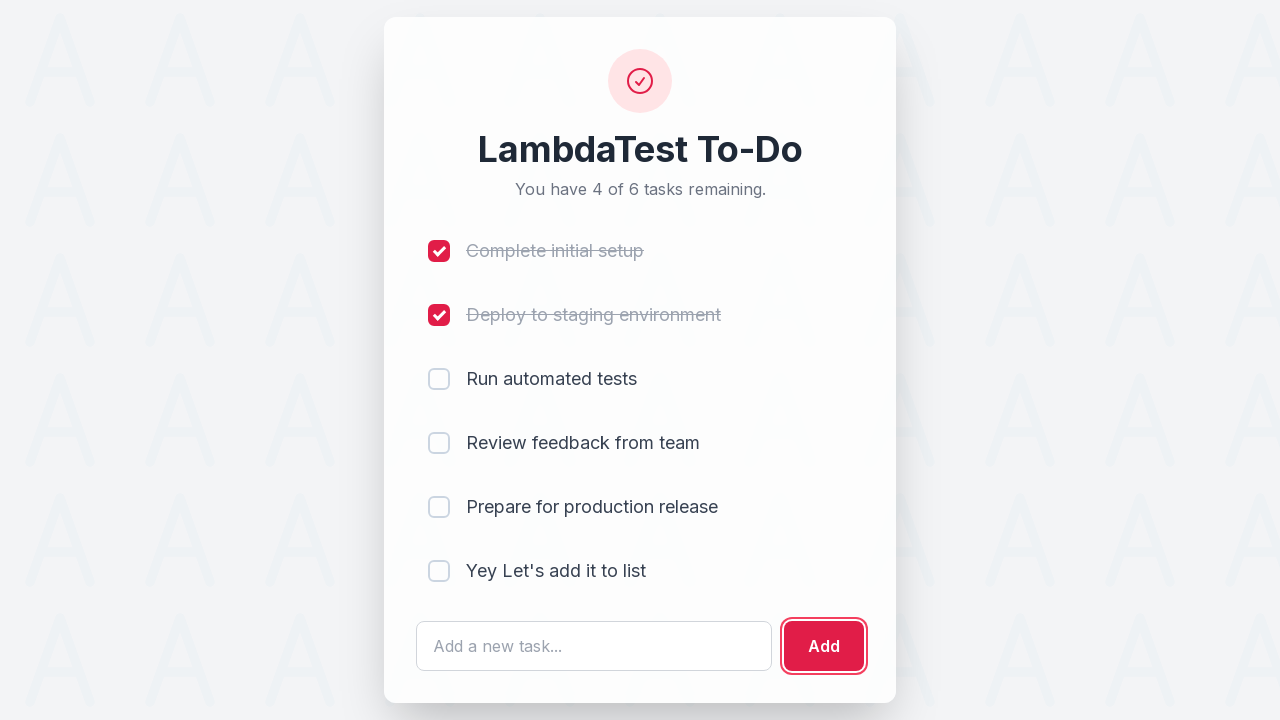